Tests navigation to the forgot password page by clicking the forgot password link and verifying the page title

Starting URL: https://opensource-demo.orangehrmlive.com/

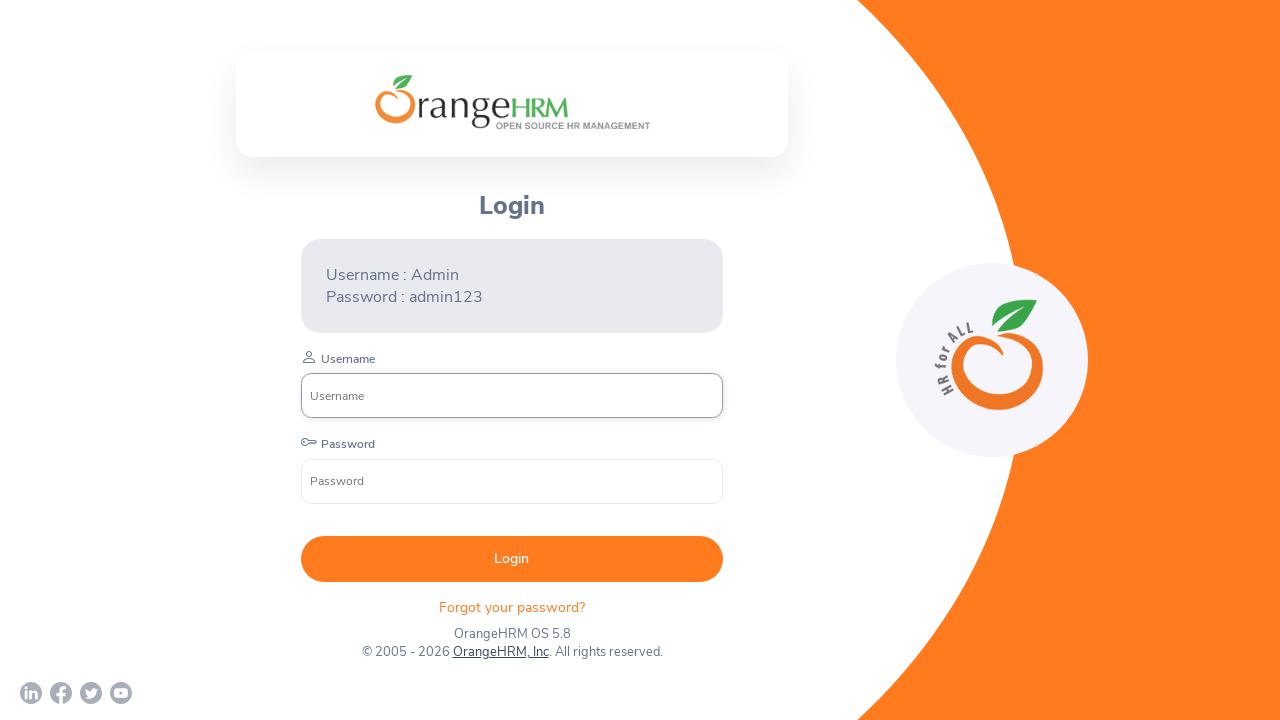

Clicked forgot password link at (512, 607) on xpath=//p[@class='oxd-text oxd-text--p orangehrm-login-forgot-header']
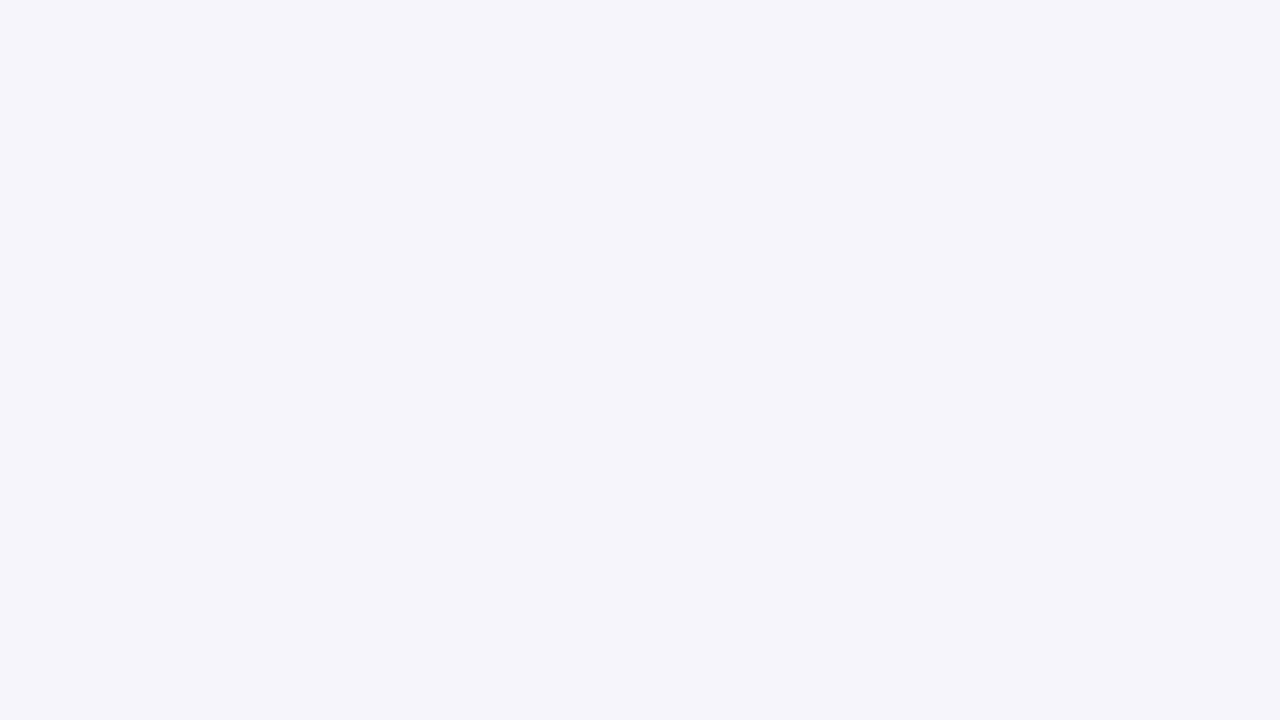

Reset password page loaded successfully
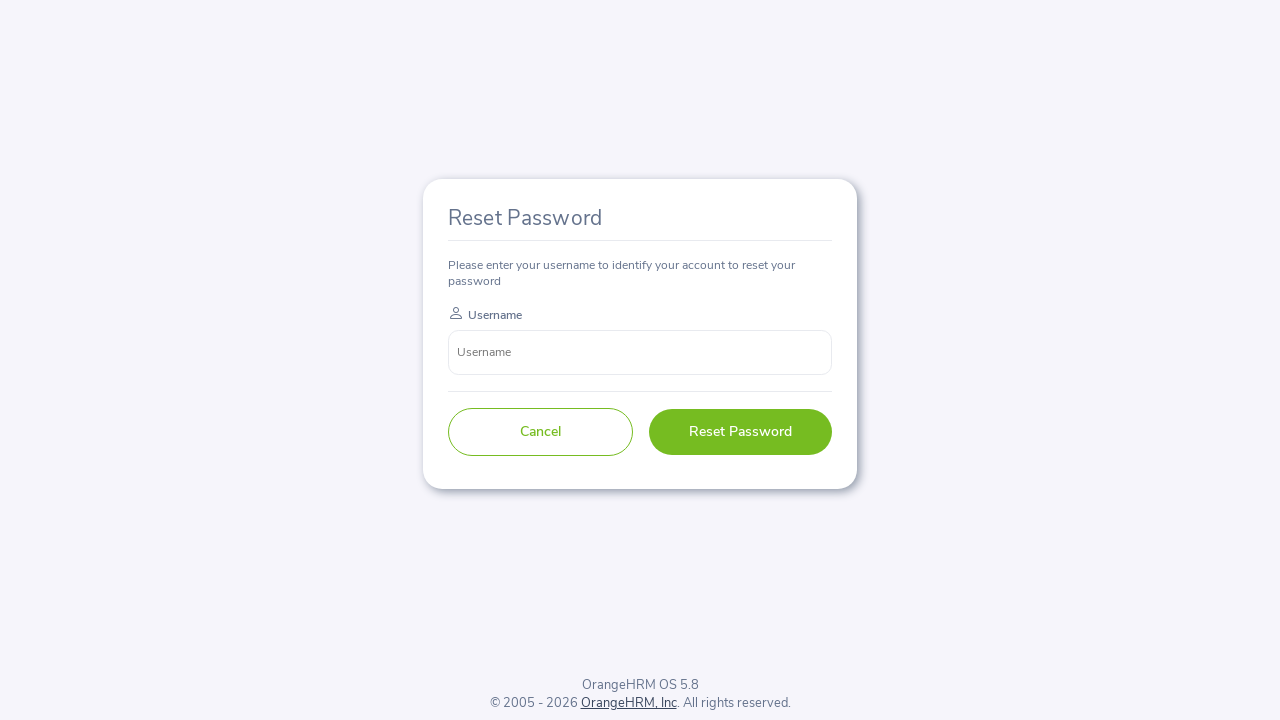

Located reset password heading element
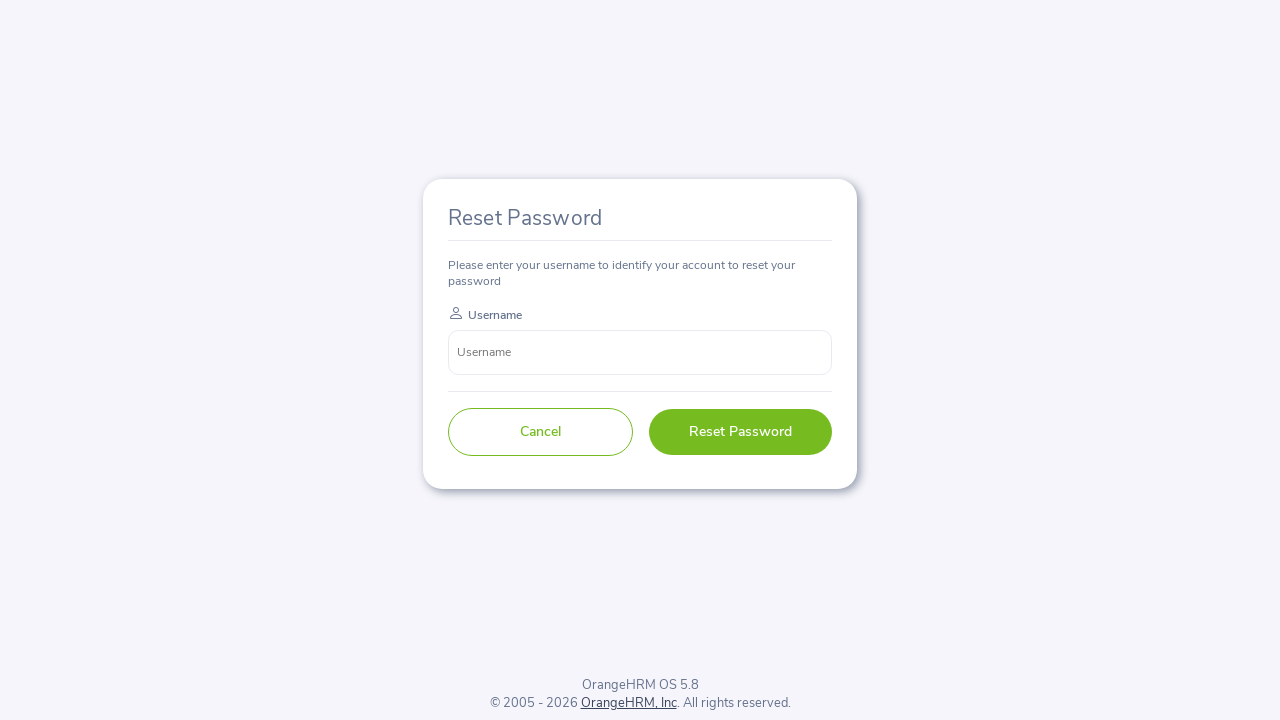

Verified 'Reset Password' heading text matches expected value
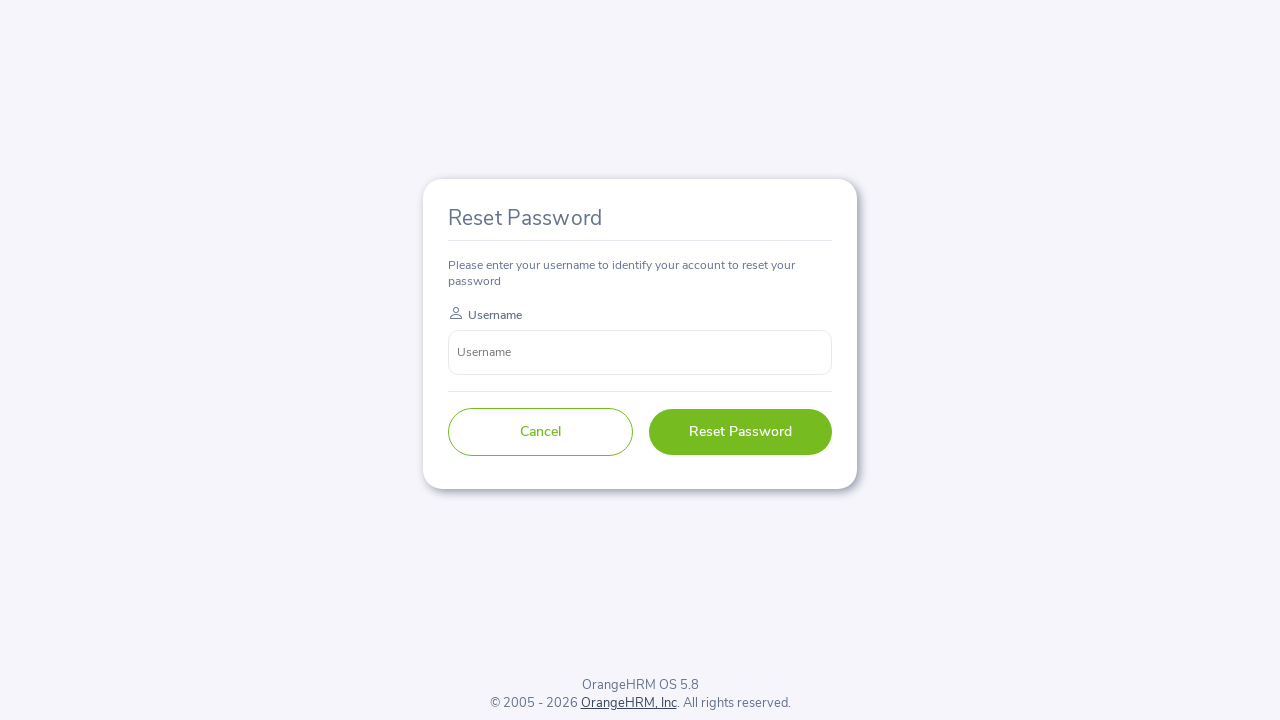

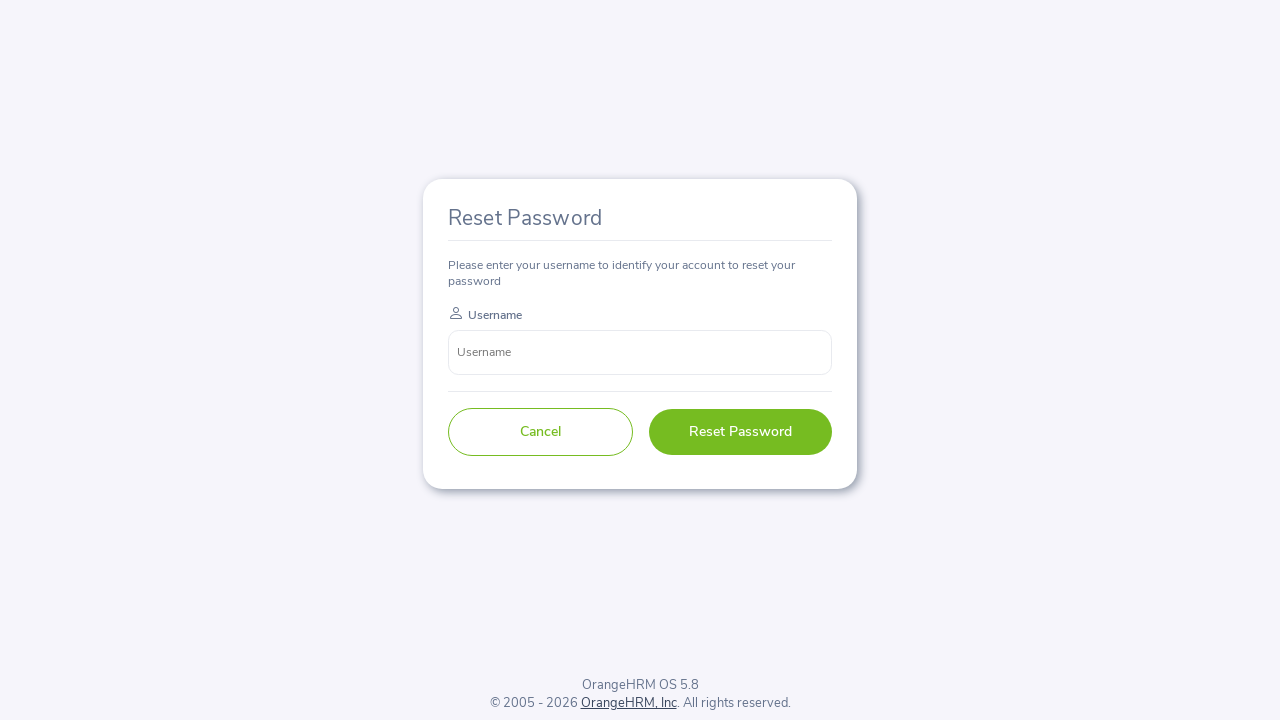